Tests dropdown selection using Playwright's select_option method to choose "Option 1" by visible text, demonstrating a cleaner approach to dropdown interaction.

Starting URL: https://the-internet.herokuapp.com/dropdown

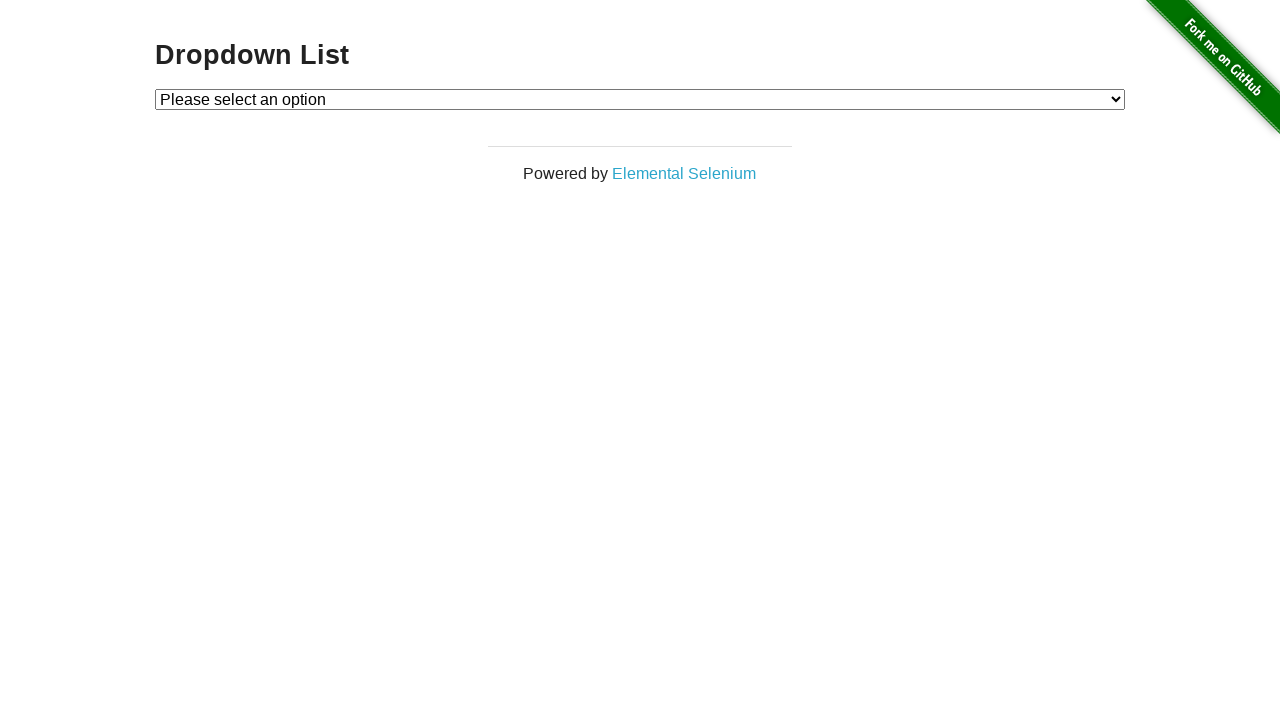

Selected 'Option 1' from dropdown using select_option method on #dropdown
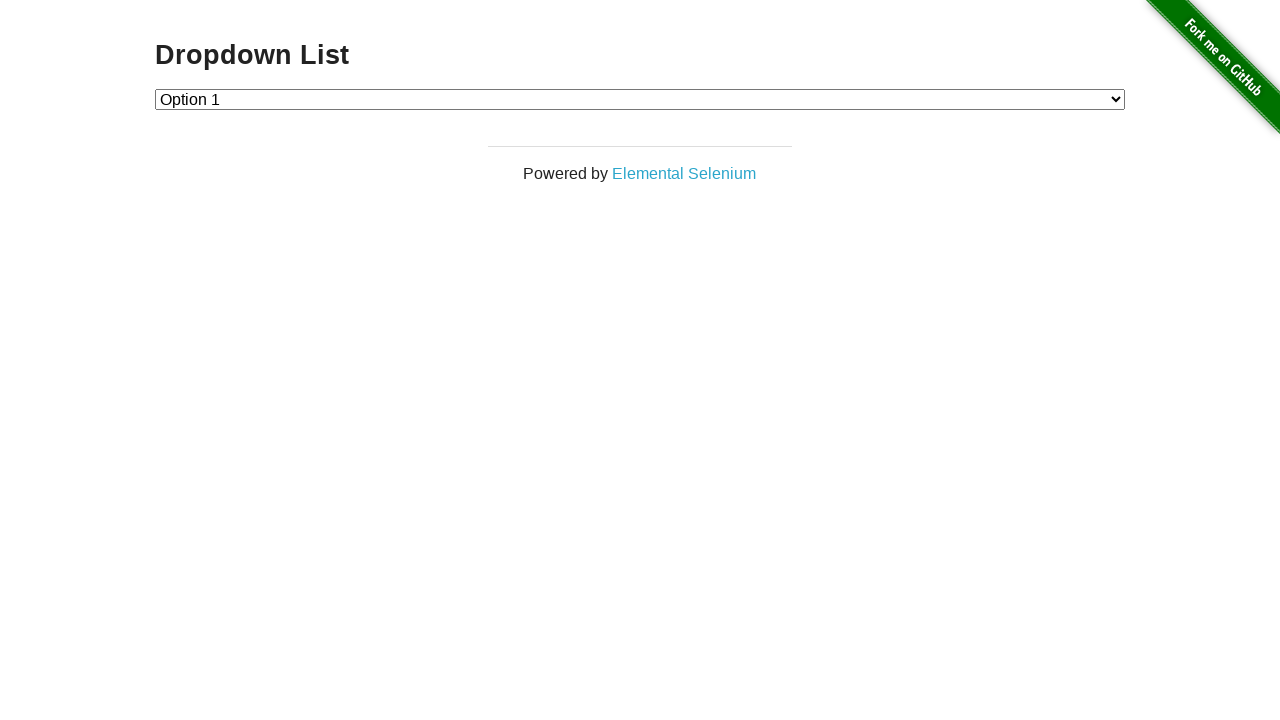

Retrieved selected option text from dropdown
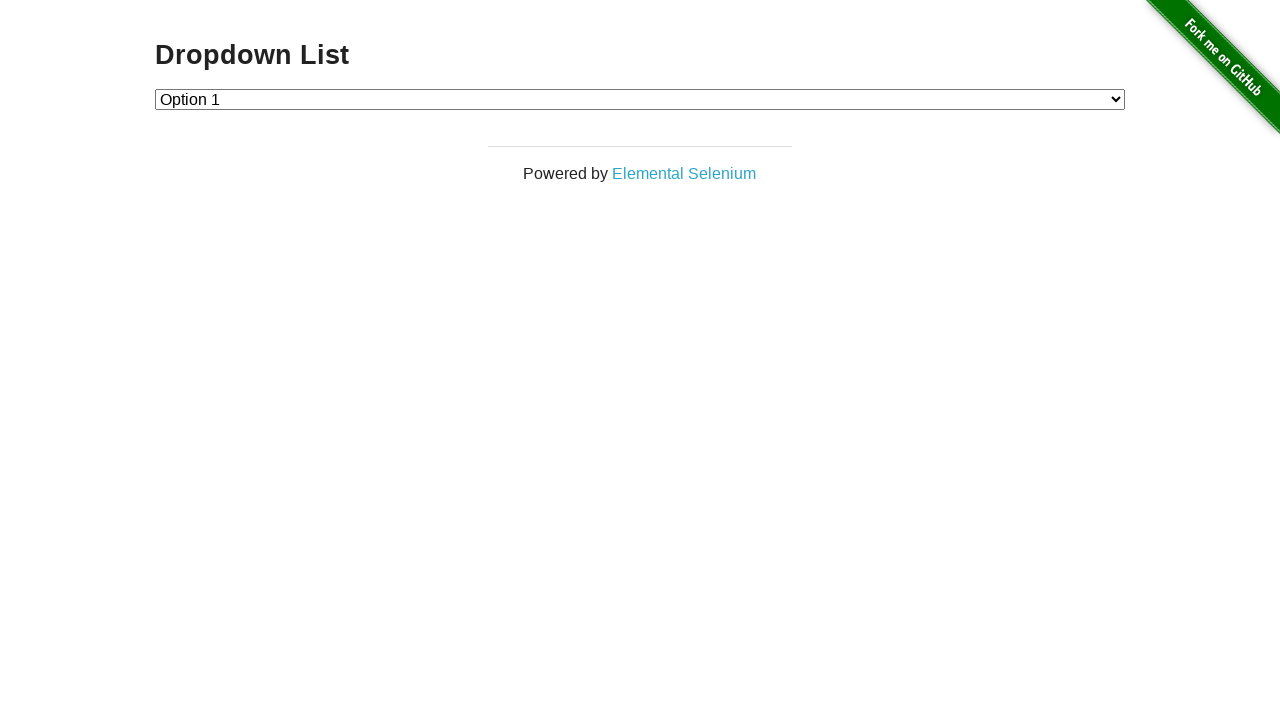

Verified that 'Option 1' is correctly selected in the dropdown
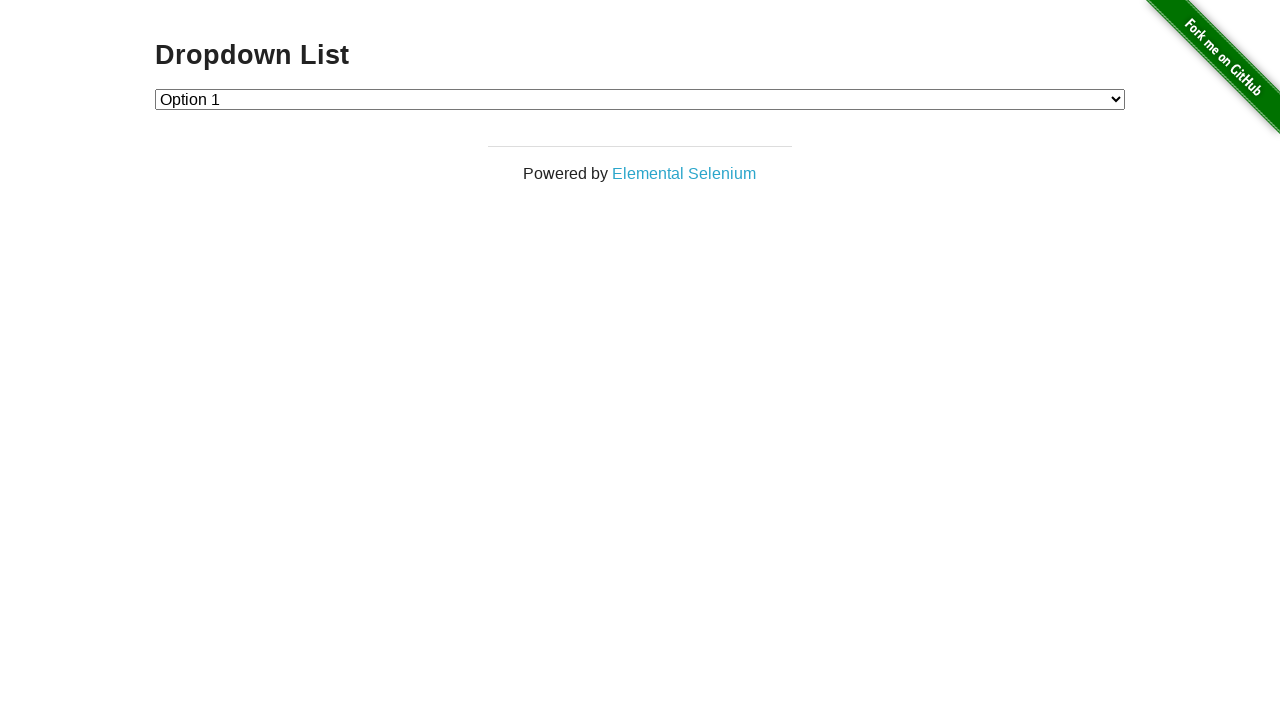

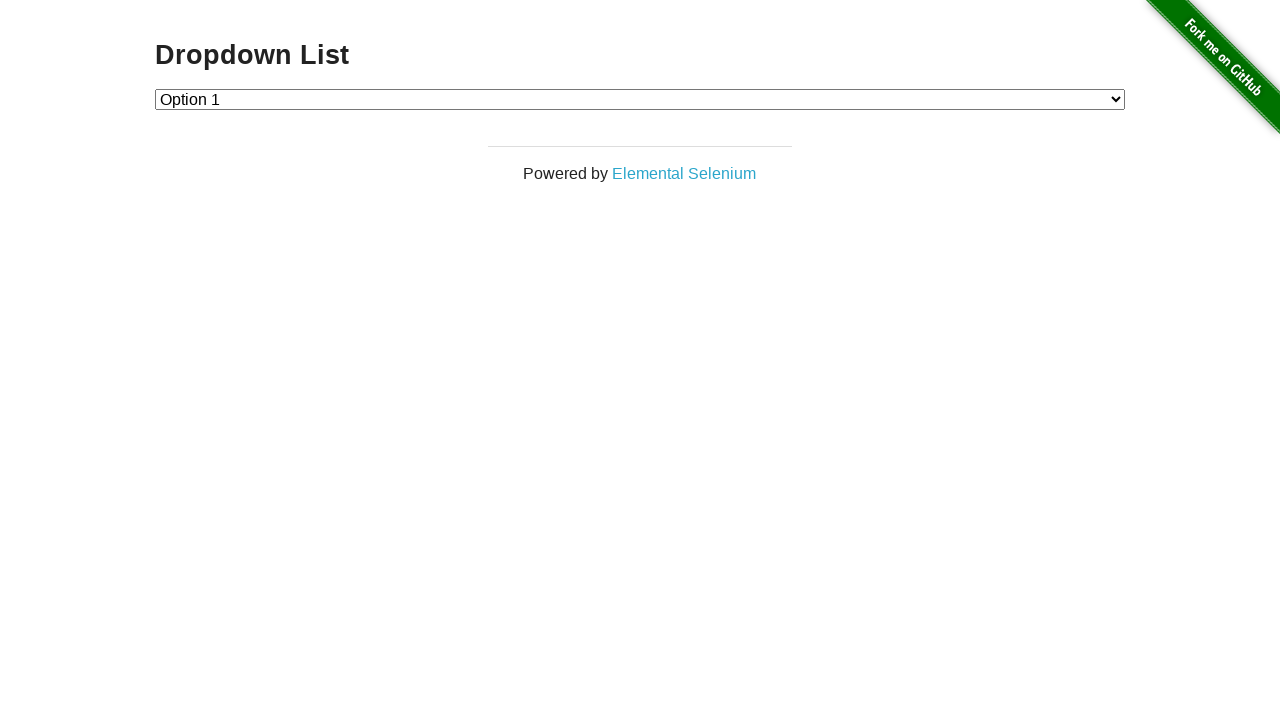